Tests opting out of A/B tests by adding an Optimizely opt-out cookie before navigating to the A/B test page.

Starting URL: http://the-internet.herokuapp.com

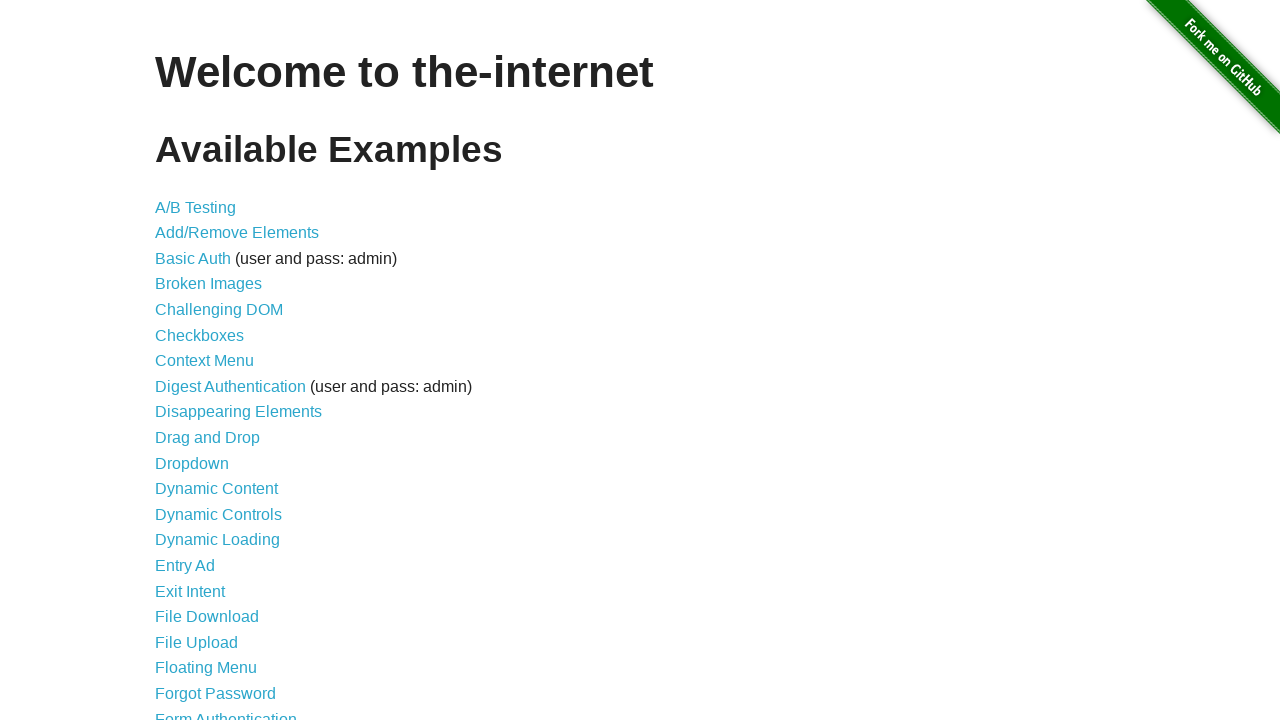

Added Optimizely opt-out cookie to context
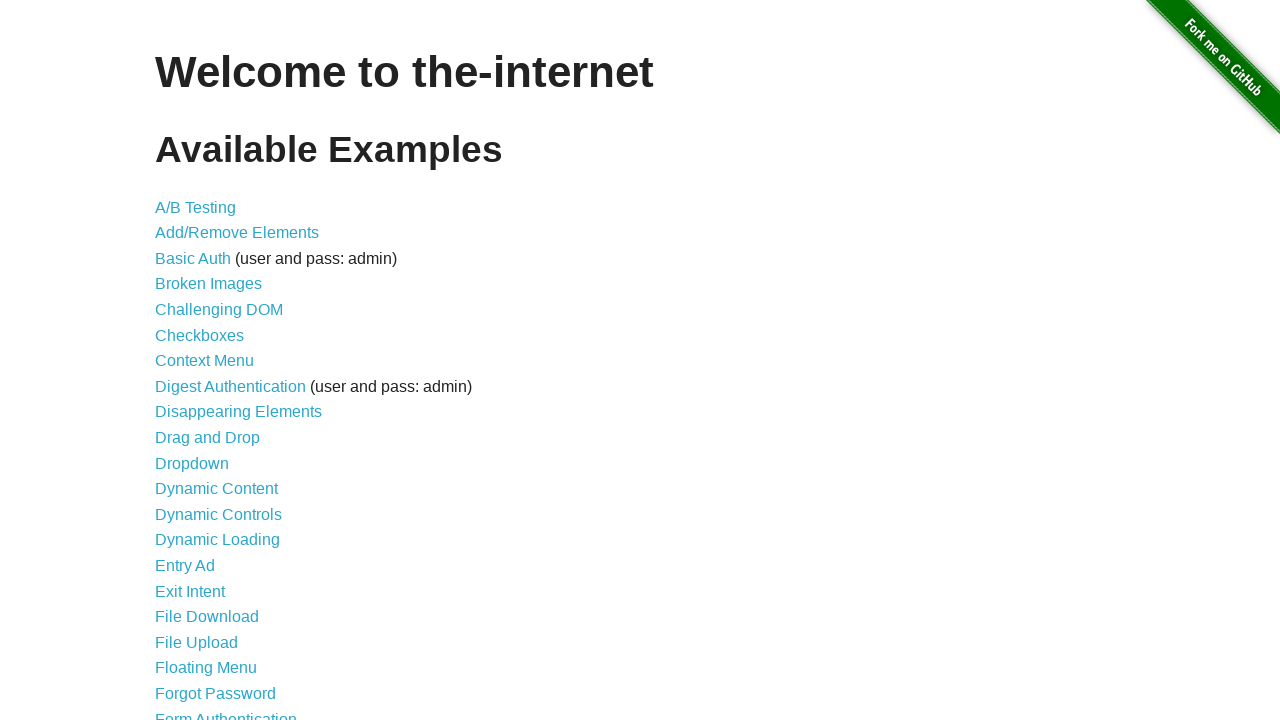

Navigated to A/B test page
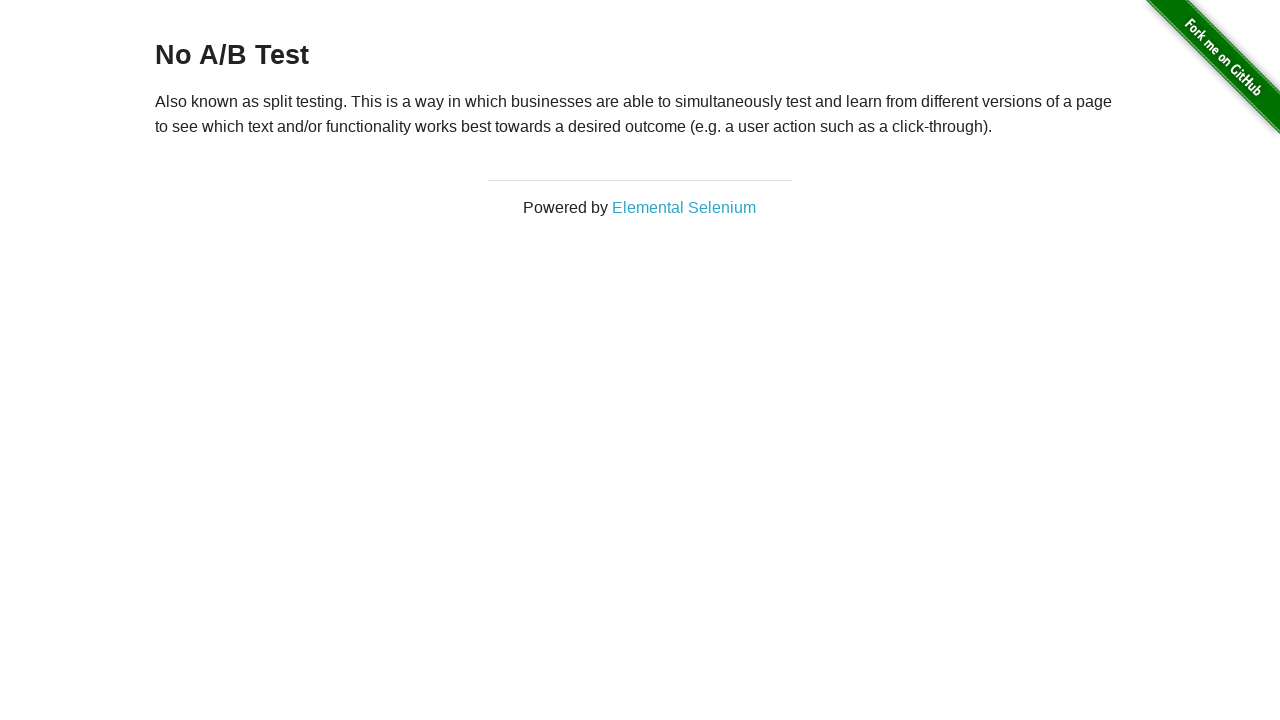

Retrieved heading text from page
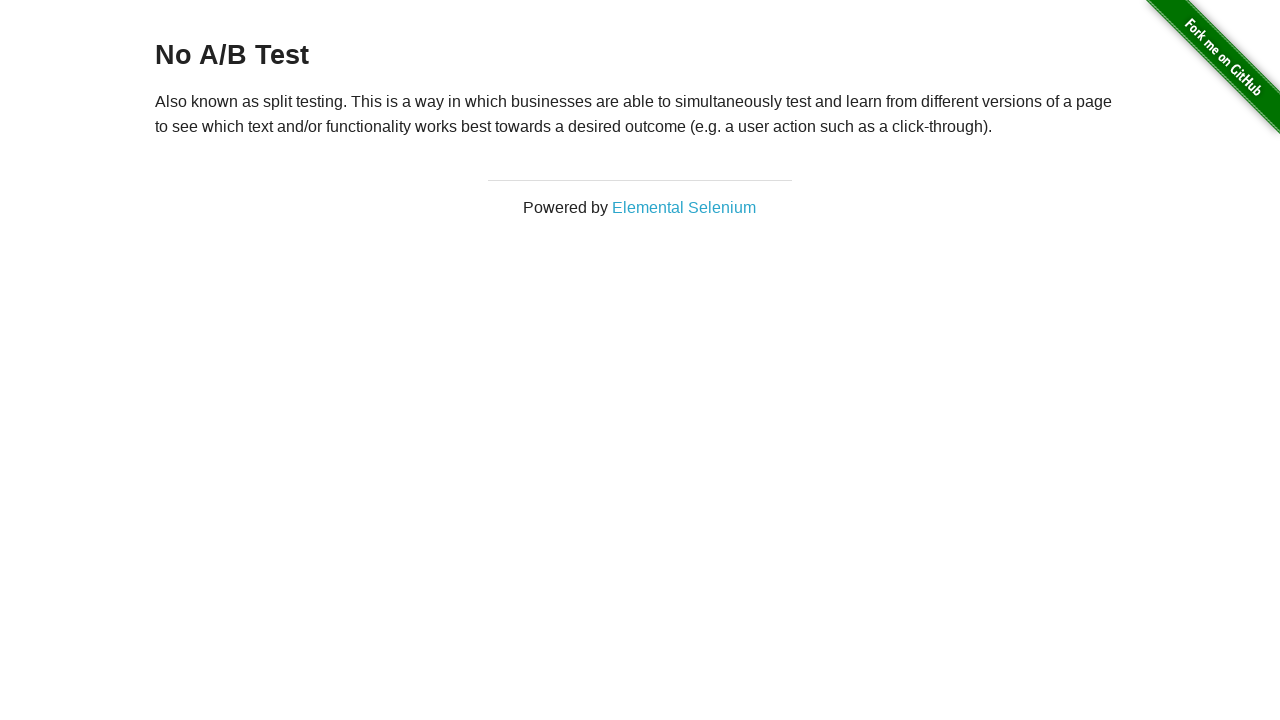

Verified heading text is 'No A/B Test' - opt-out cookie successfully prevented A/B test assignment
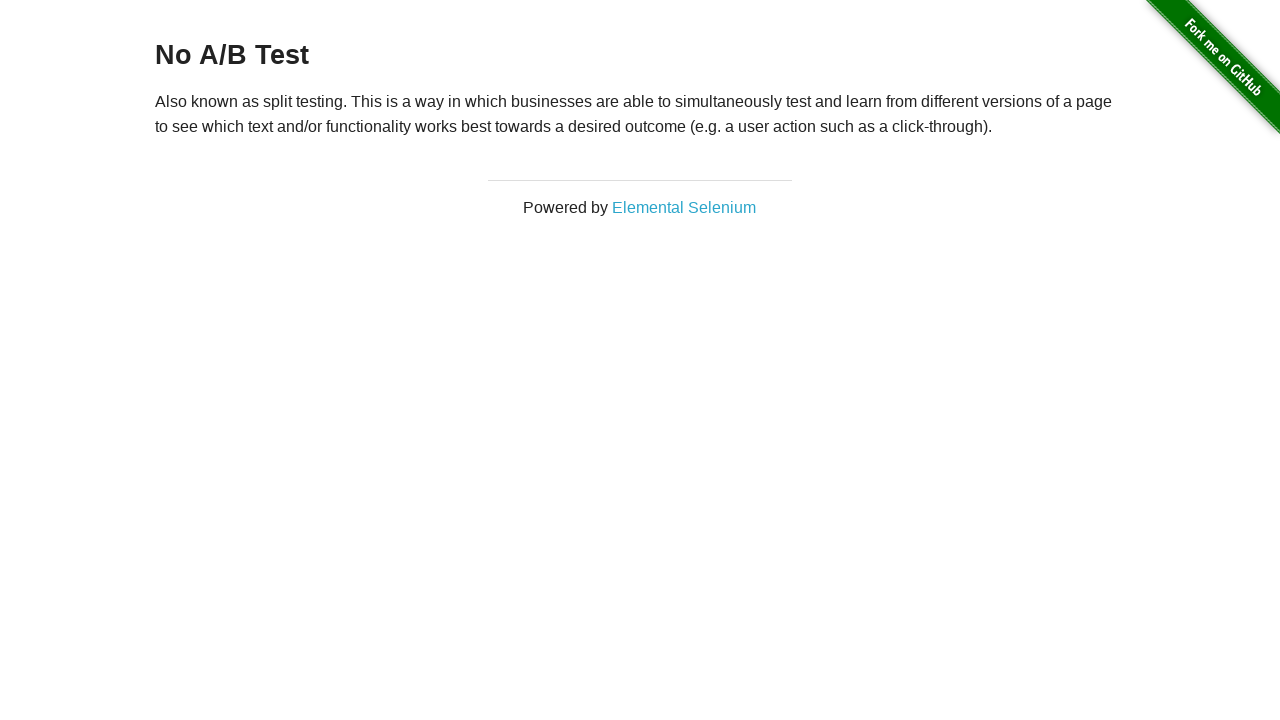

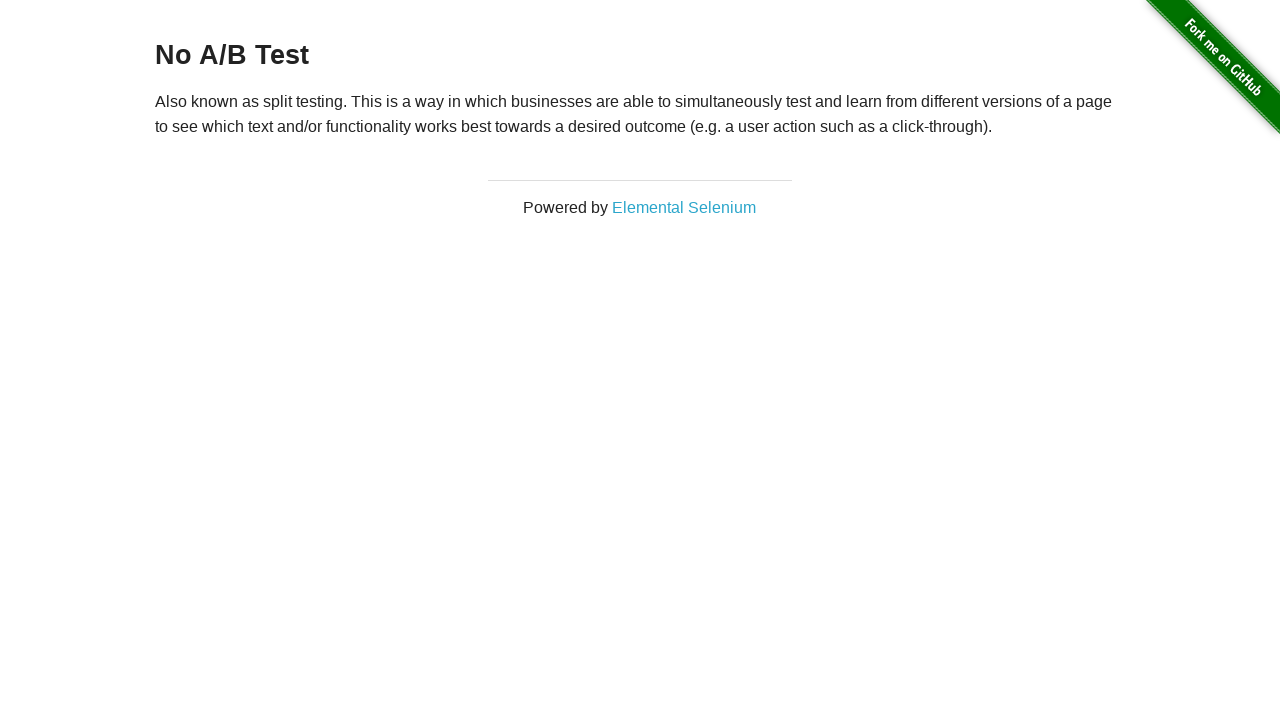